Tests a practice form by filling in name and email fields, selecting a gender from a dropdown, and submitting the form to verify a success message appears

Starting URL: https://rahulshettyacademy.com/angularpractice/

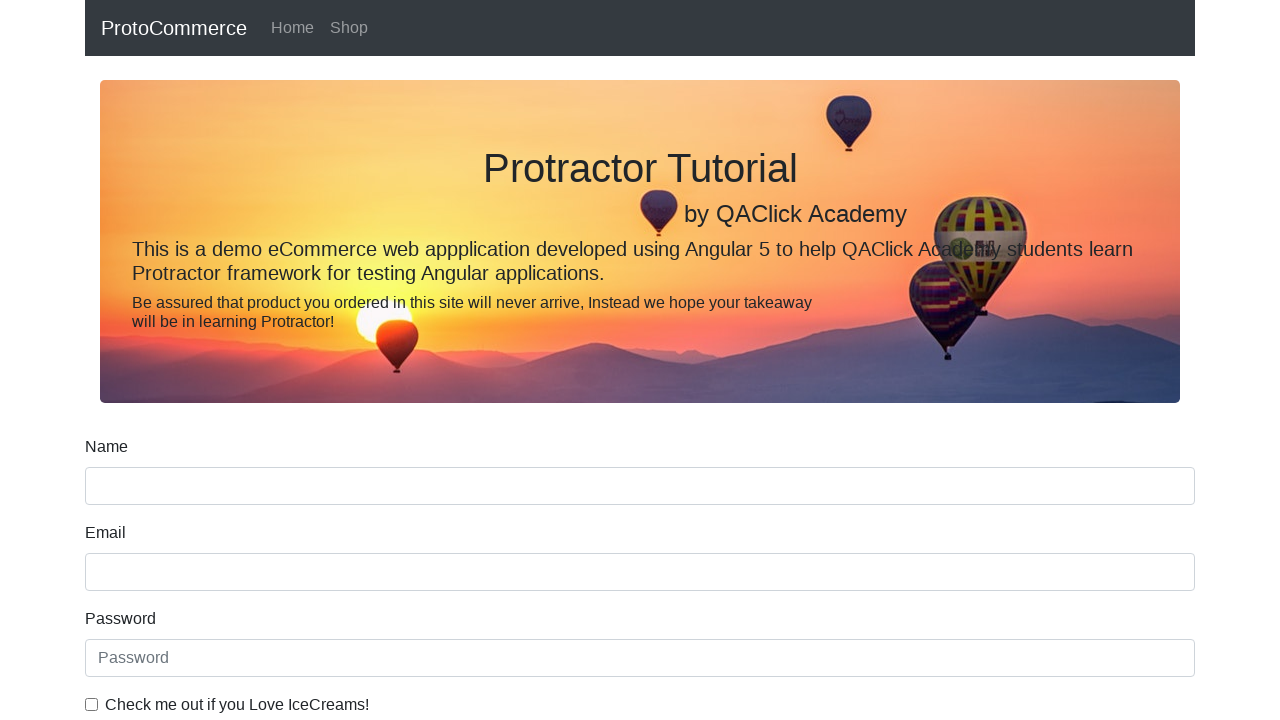

Filled name field with 'Prady' on input[name='name']
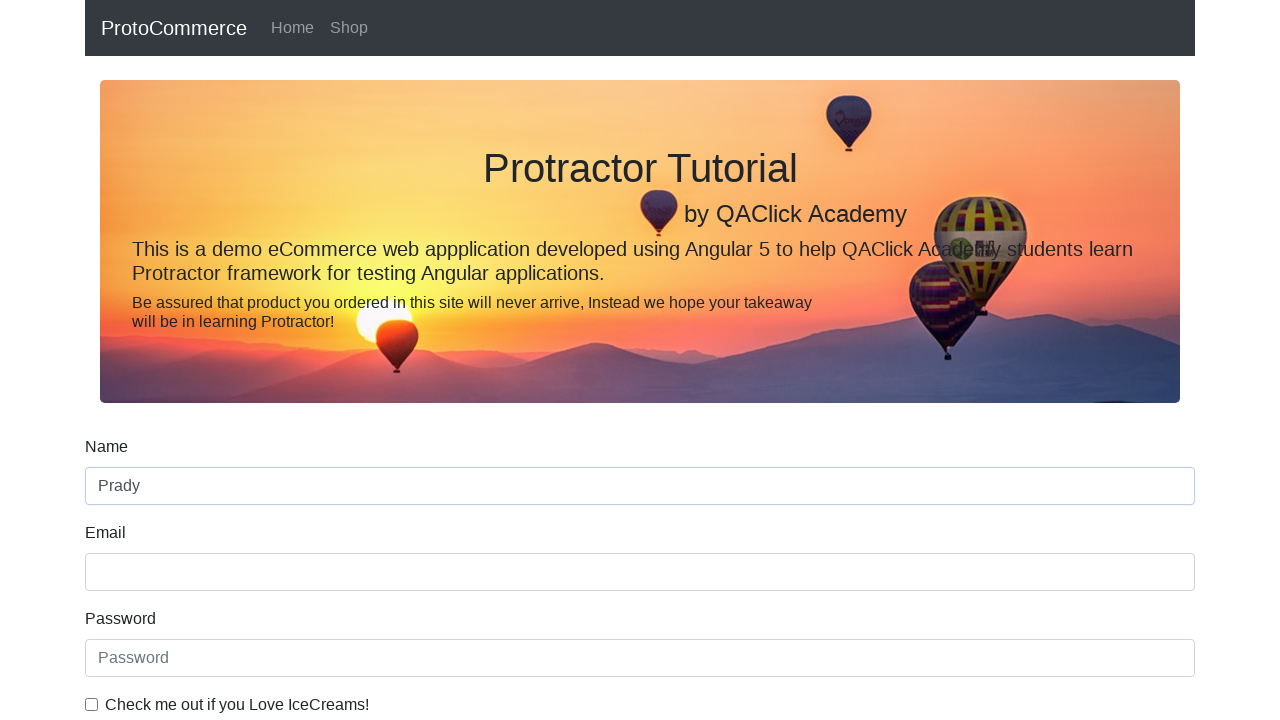

Filled email field with 'prady@example.com' on input[name='email']
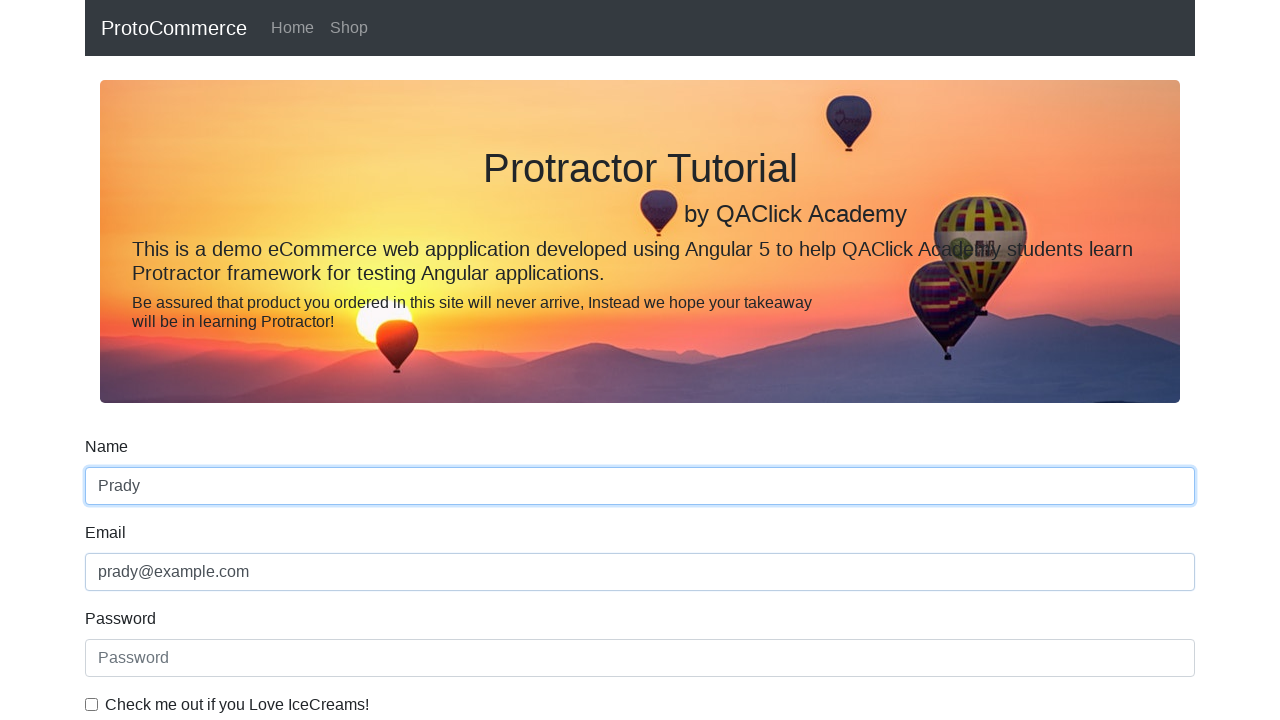

Selected 'Female' from gender dropdown on select#exampleFormControlSelect1
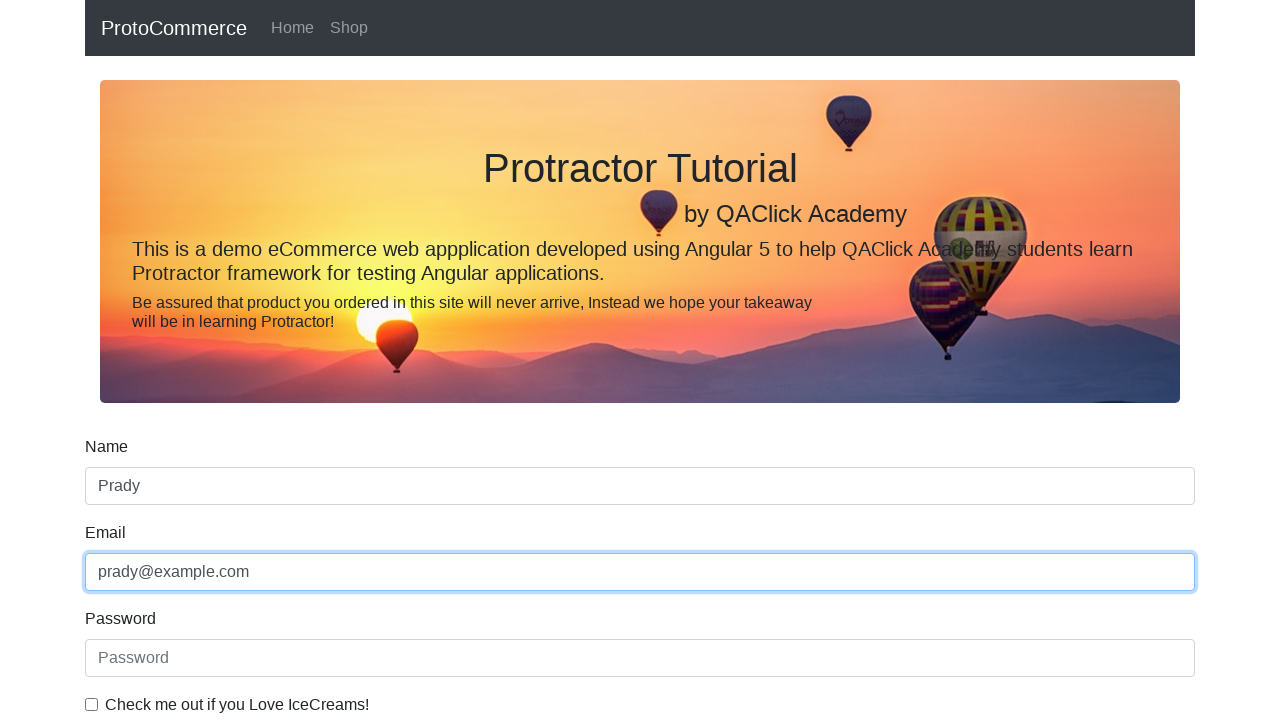

Selected gender dropdown option at index 0 (Male) on select#exampleFormControlSelect1
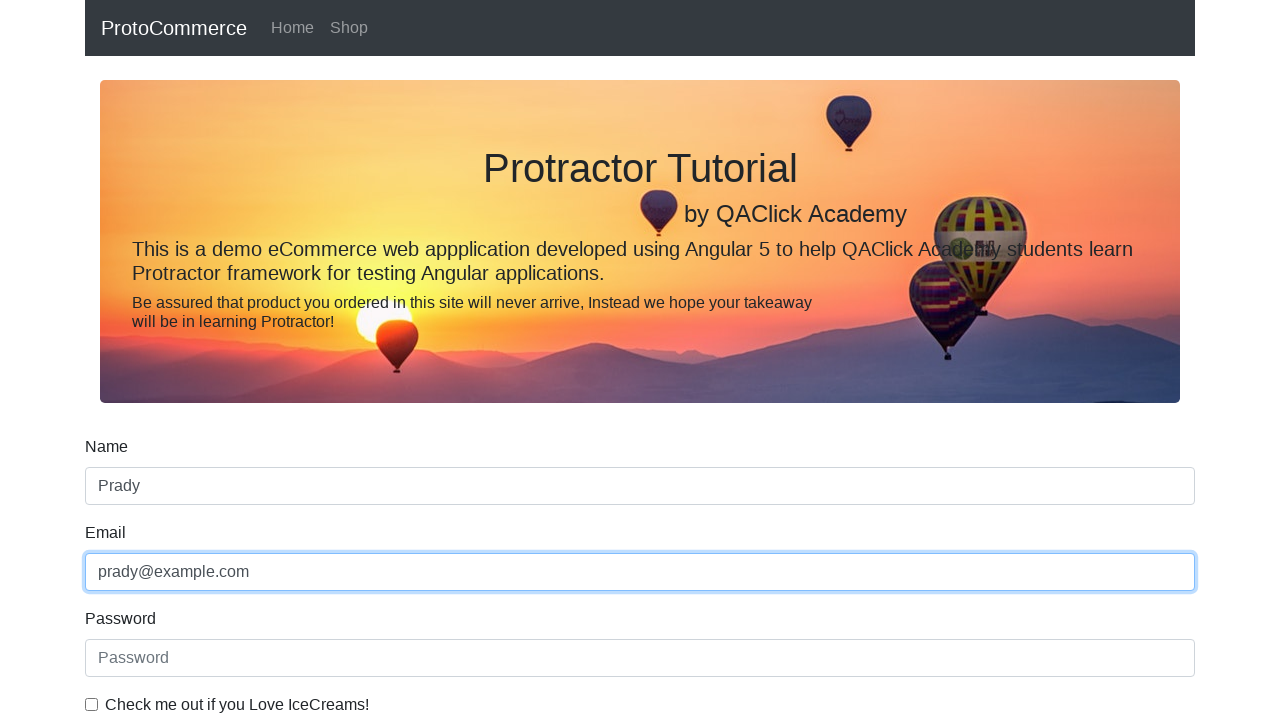

Clicked submit button to submit the form at (123, 491) on input.btn.btn-success
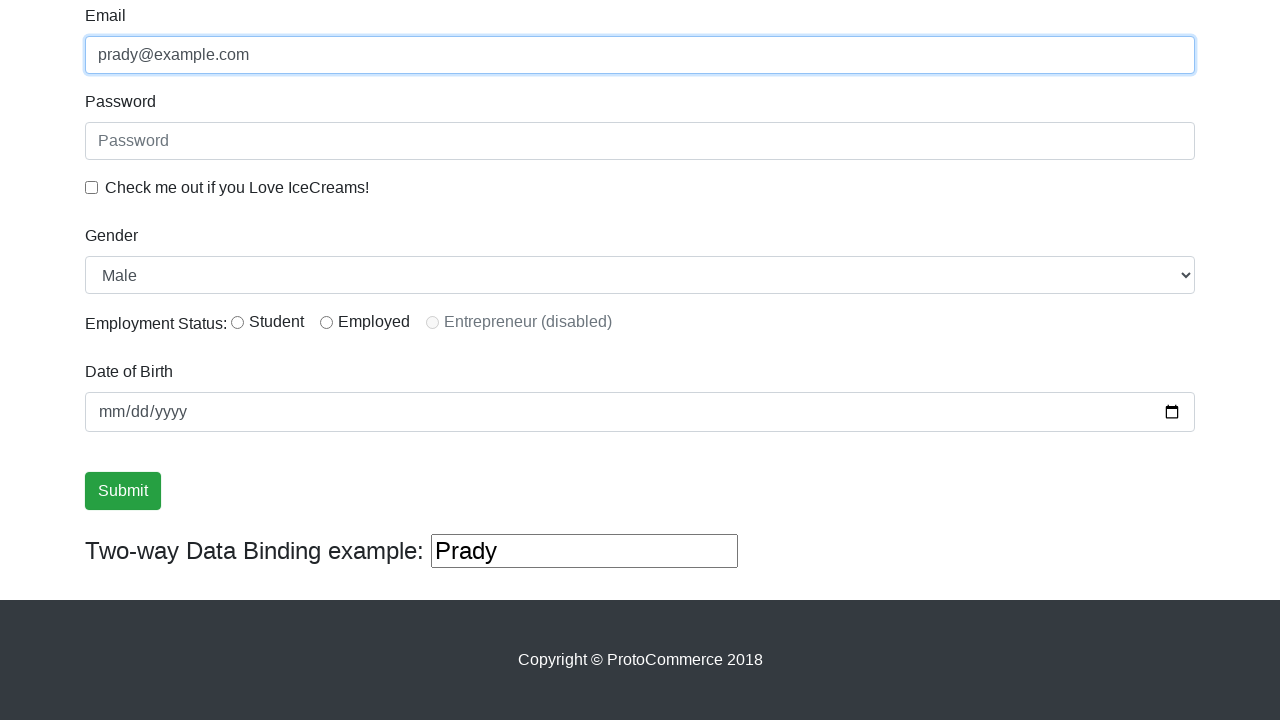

Success message appeared on page
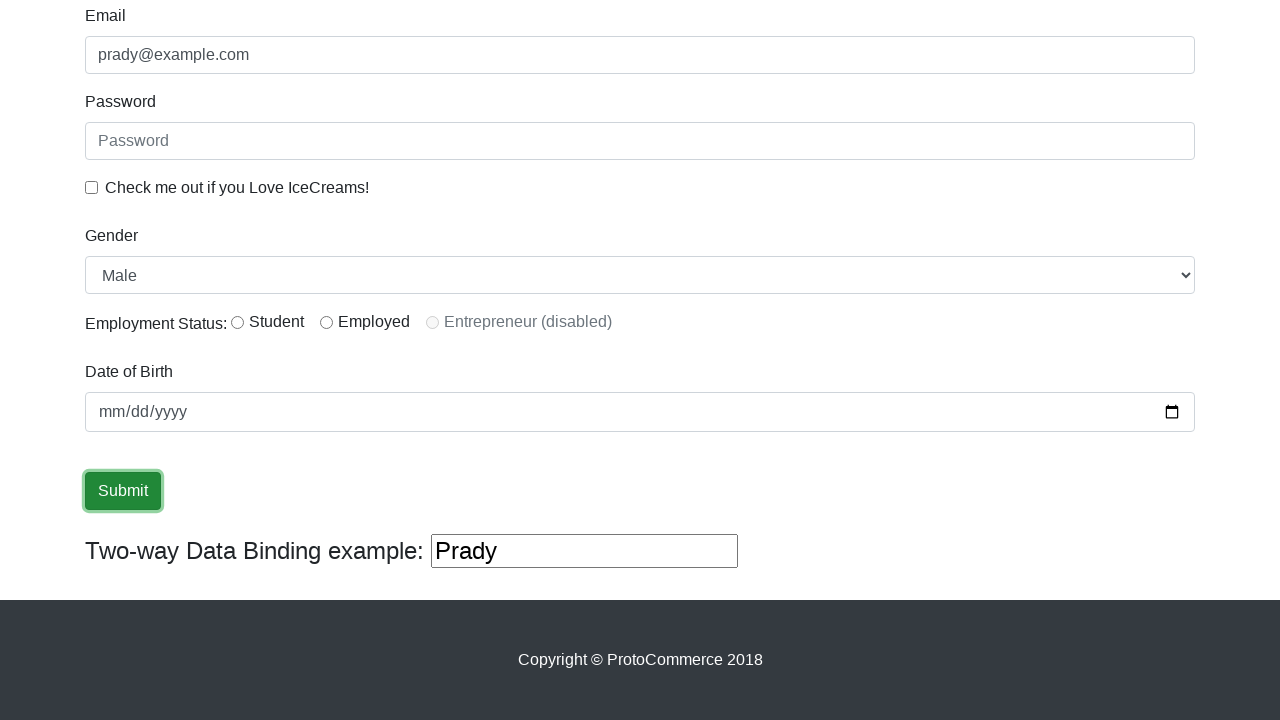

Extracted success message: '
                    ×
                    Success! The Form has been submitted successfully!.
                  '
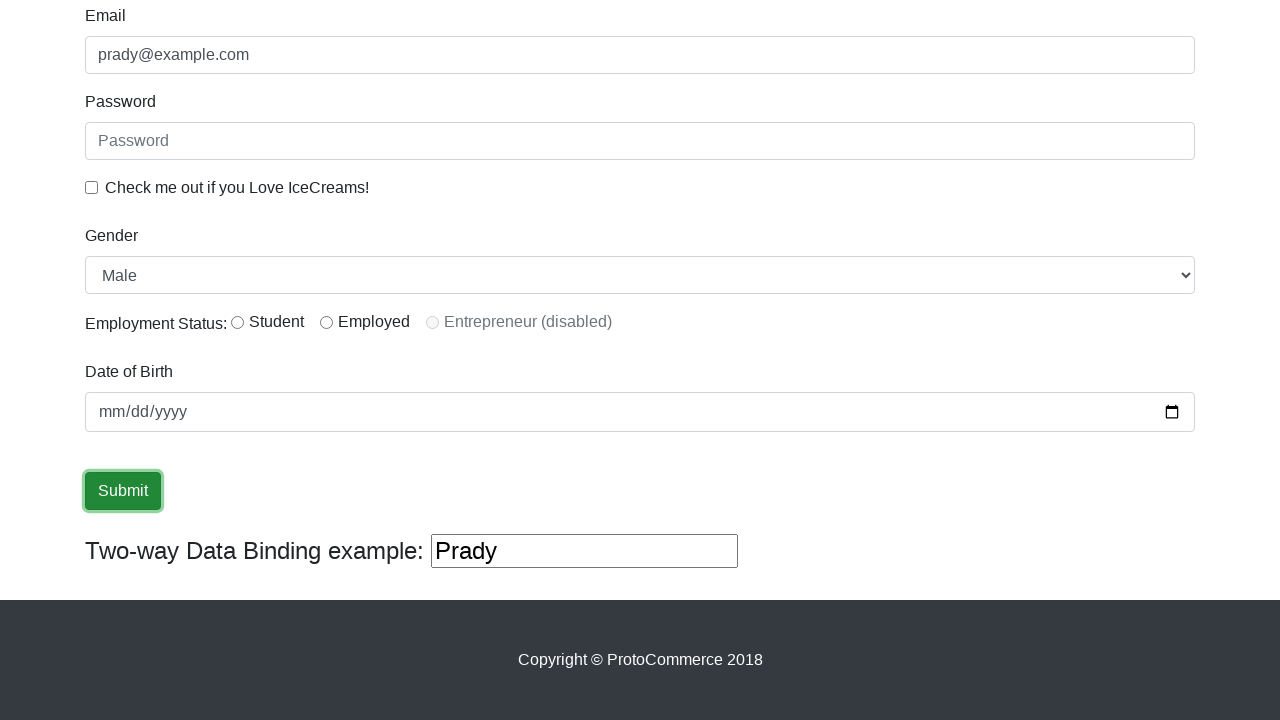

Verified success message contains 'success'
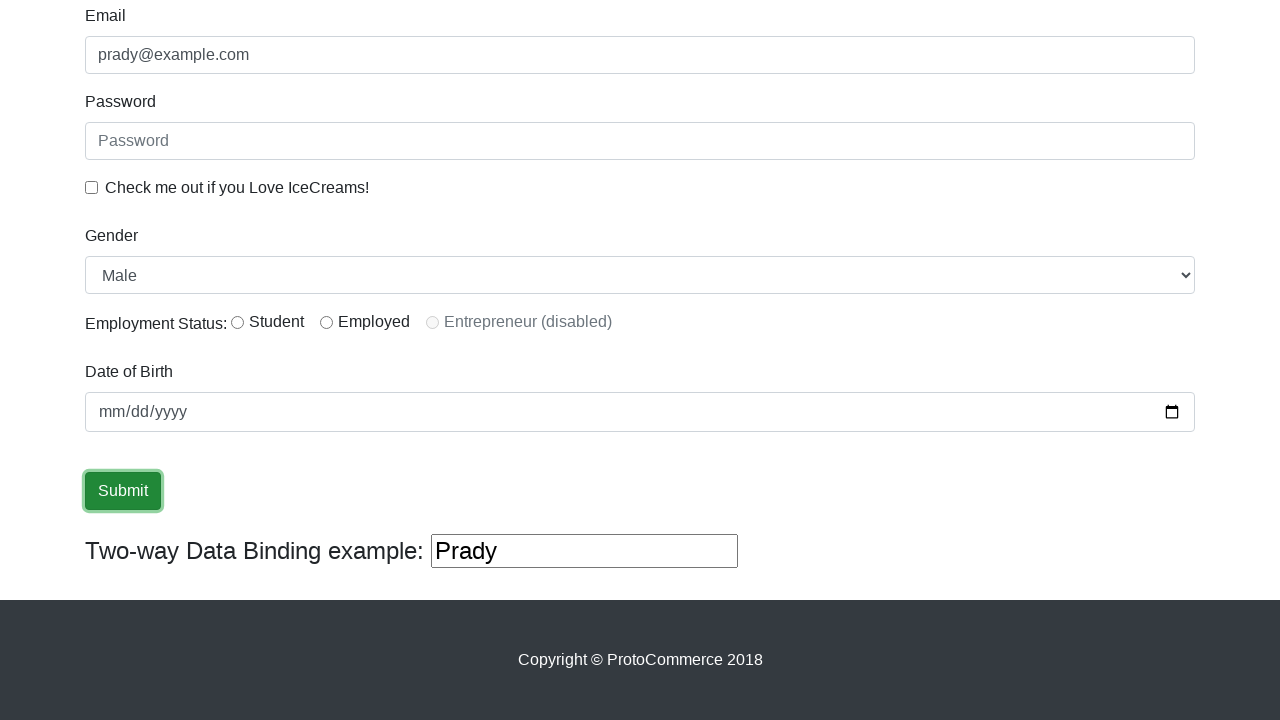

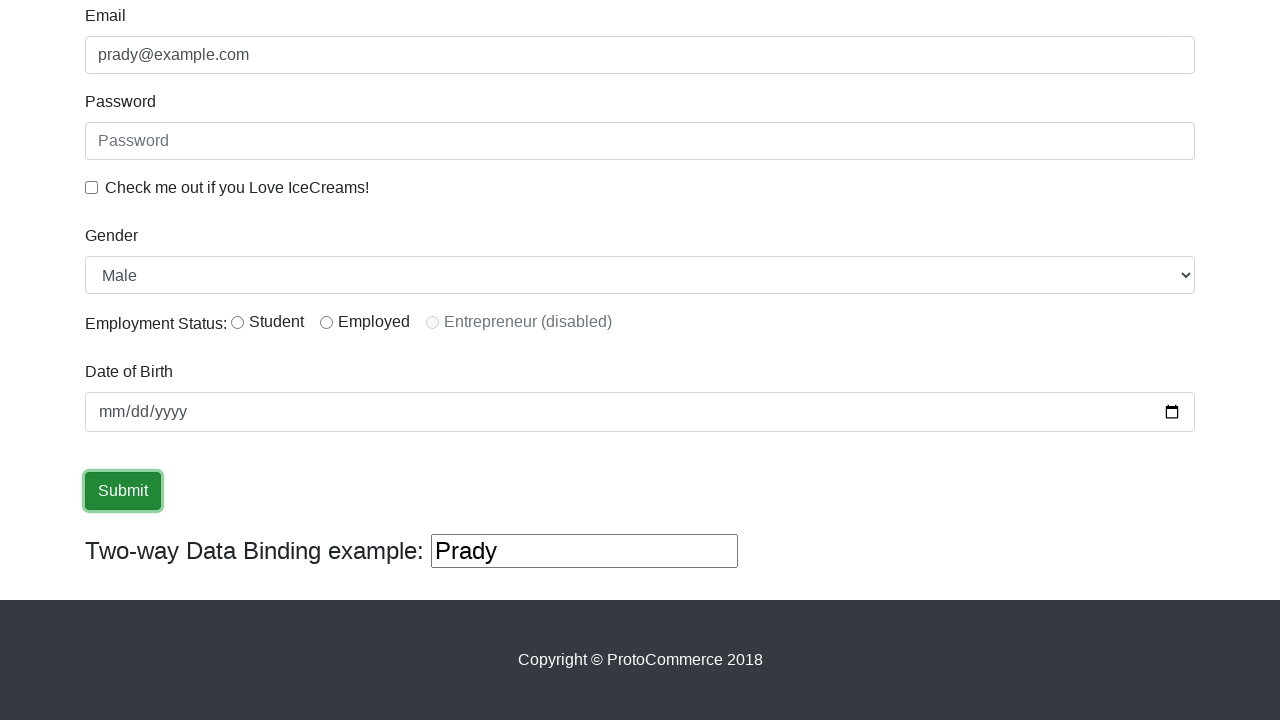